Tests JavaScript confirm dialog by clicking confirm button and accepting it

Starting URL: https://the-internet.herokuapp.com/javascript_alerts

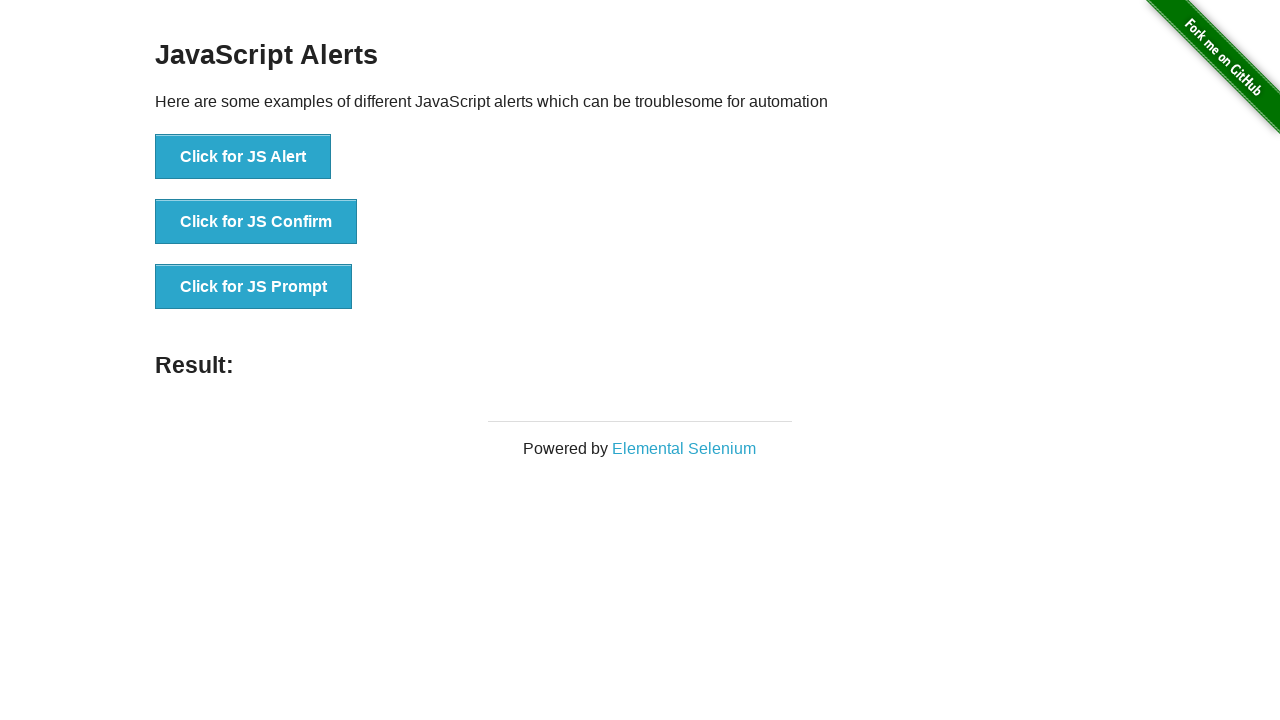

Navigated to JavaScript alerts test page
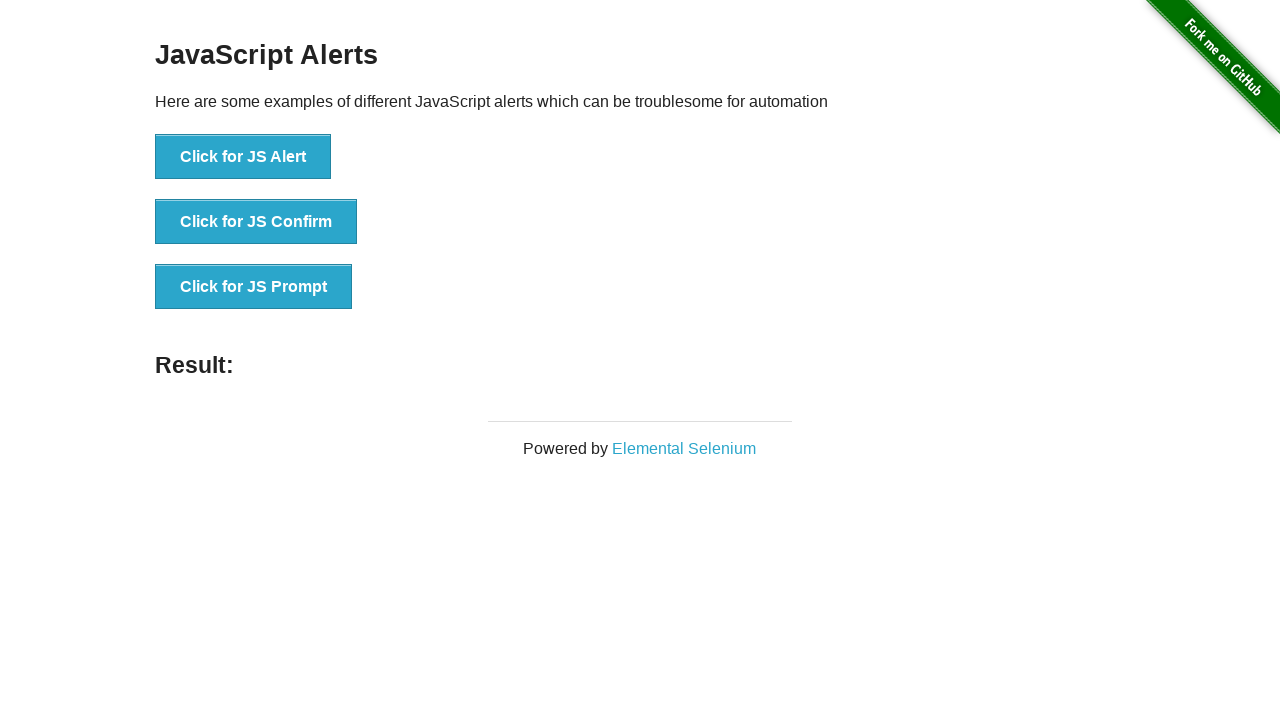

Set up dialog handler to accept confirmation dialogs
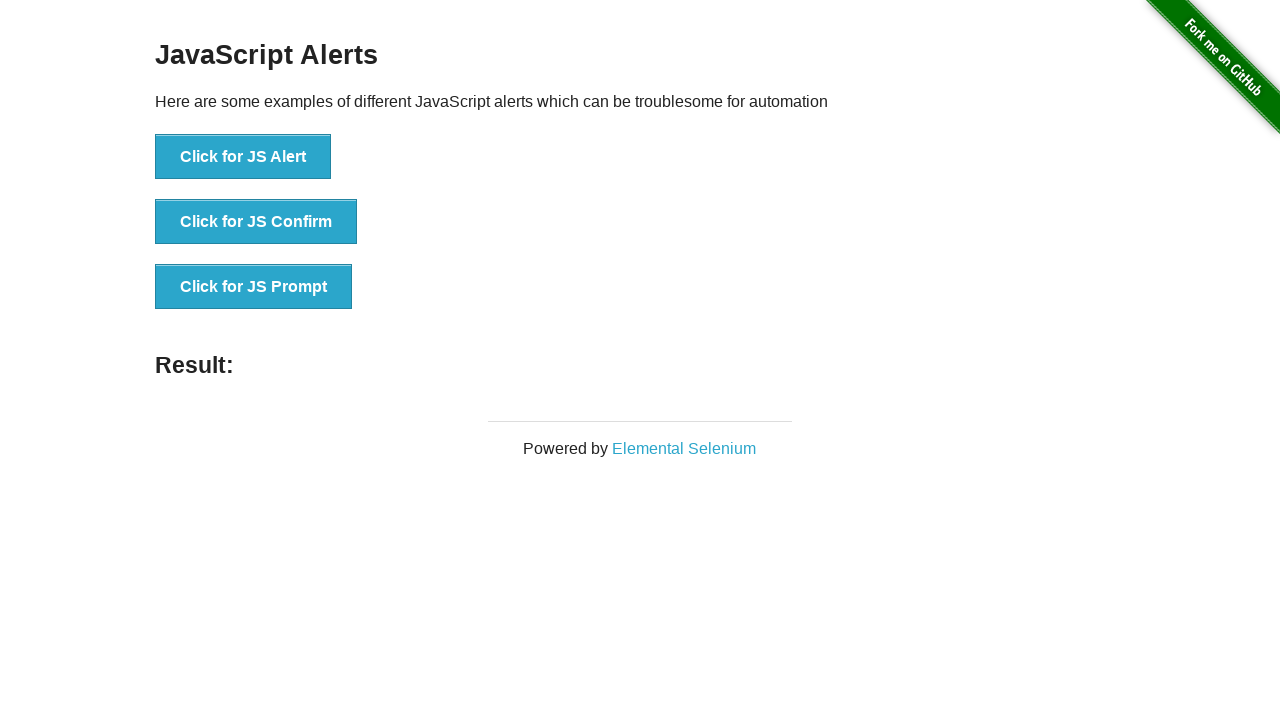

Clicked the confirm button to trigger JavaScript confirm dialog at (256, 222) on xpath=//ul/li[2]/button
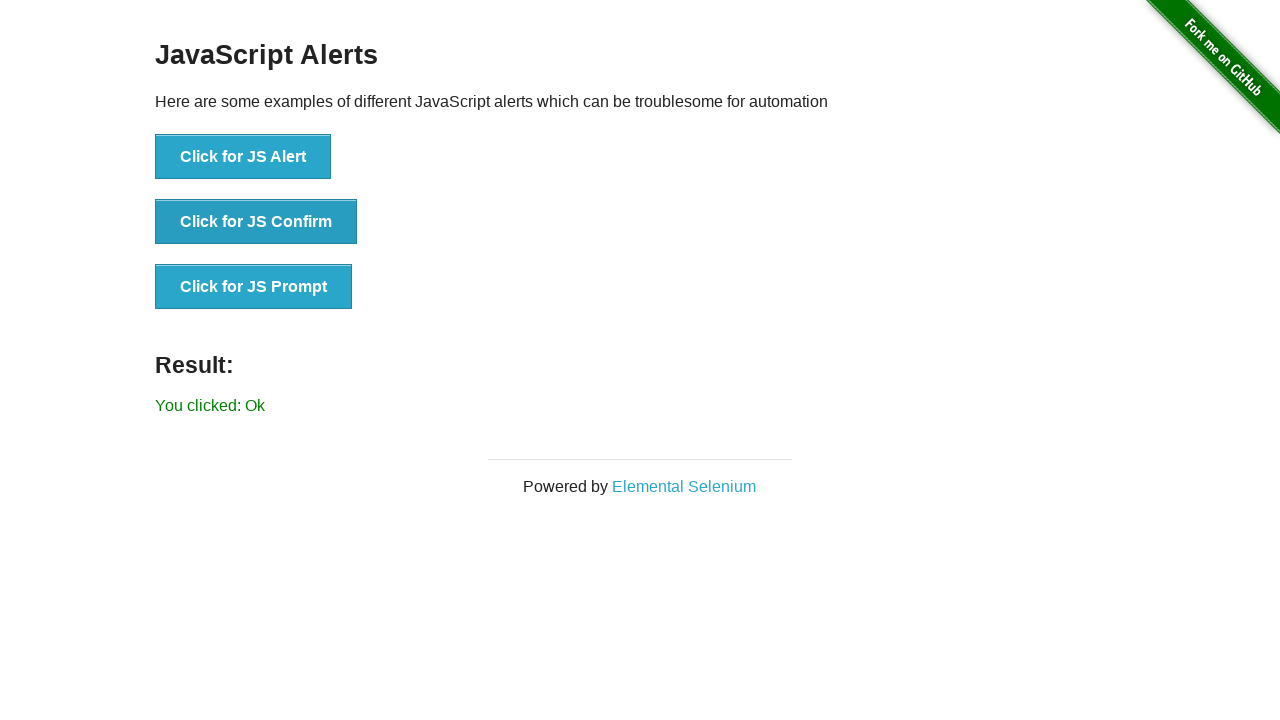

Verified that confirmation was accepted and result text 'You clicked: Ok' appeared
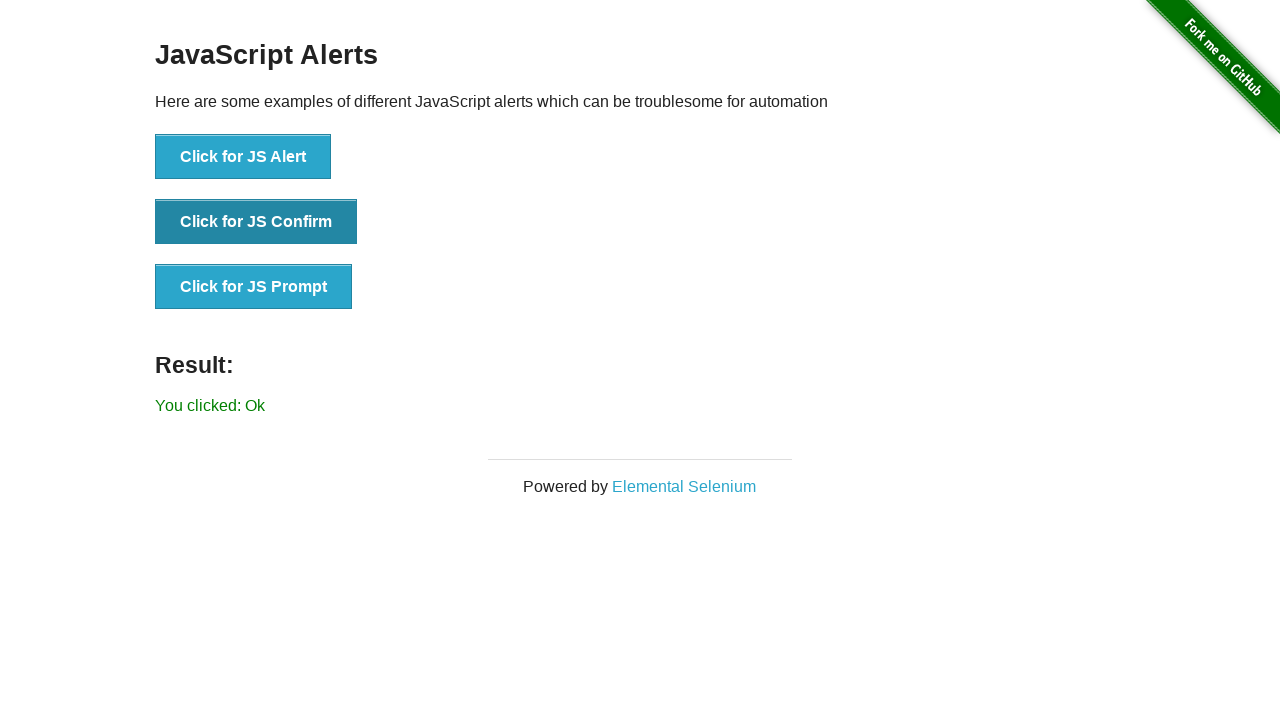

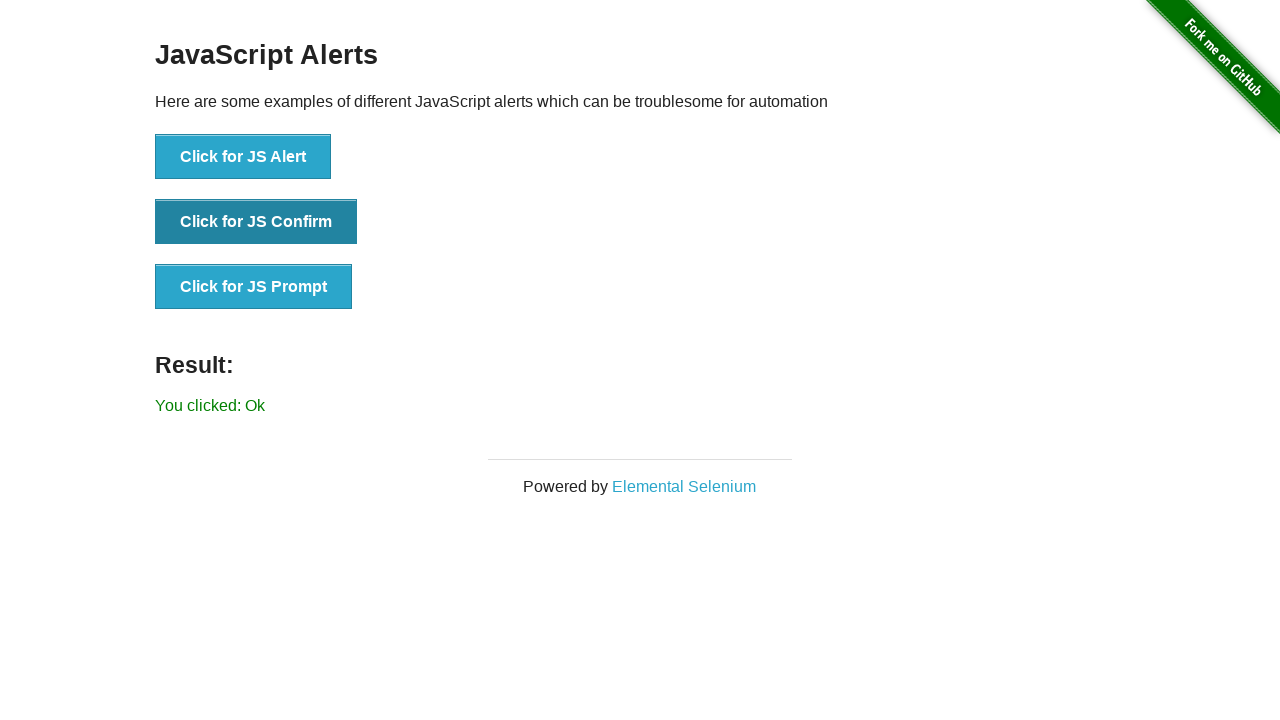